Tests interaction with an SVG map of India by locating and clicking on the Madhya Pradesh state element

Starting URL: https://www.amcharts.com/svg-maps/?map=india

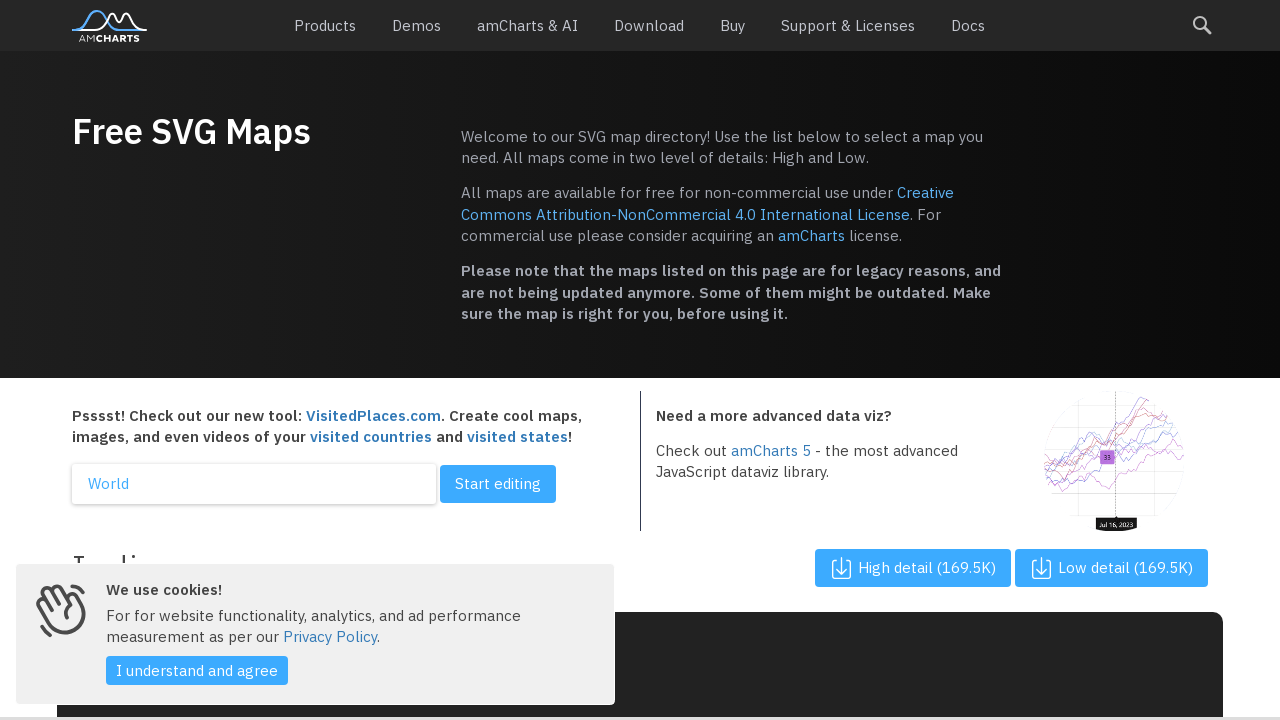

Waited 5 seconds for SVG map to load
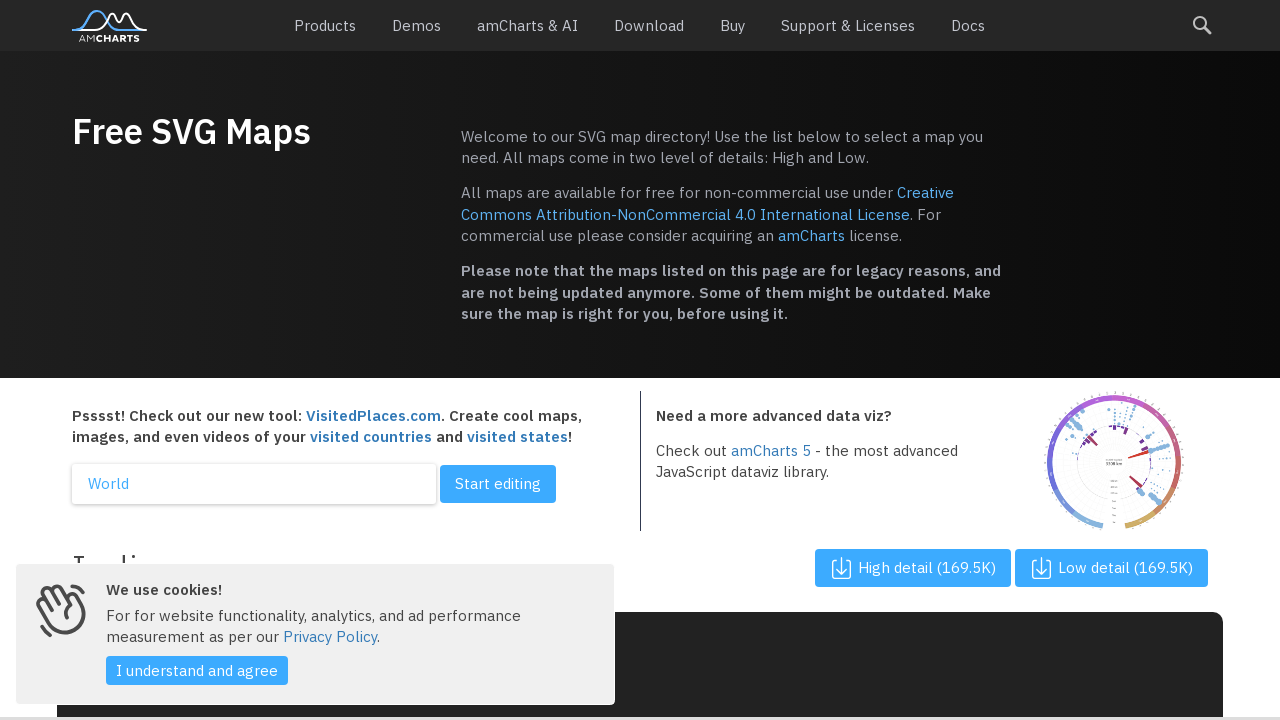

Located all state path elements in the SVG map of India
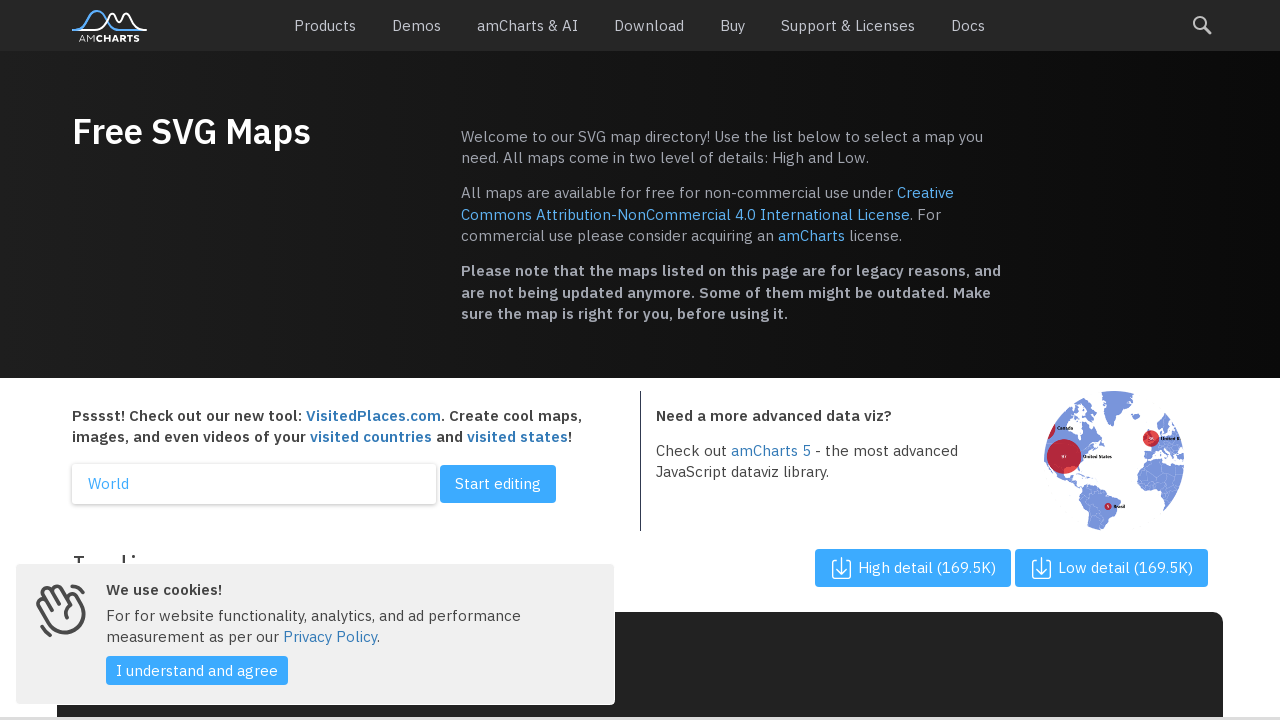

Waited 10 seconds to see the result of clicking on Madhya Pradesh
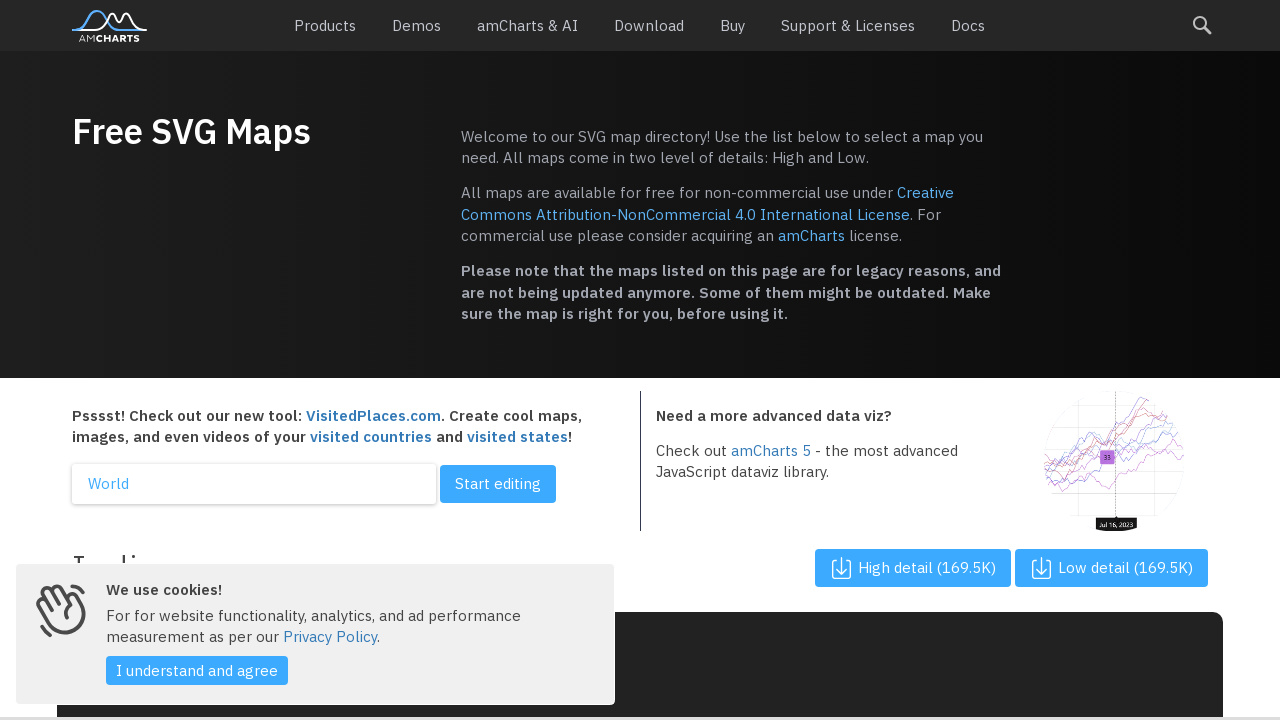

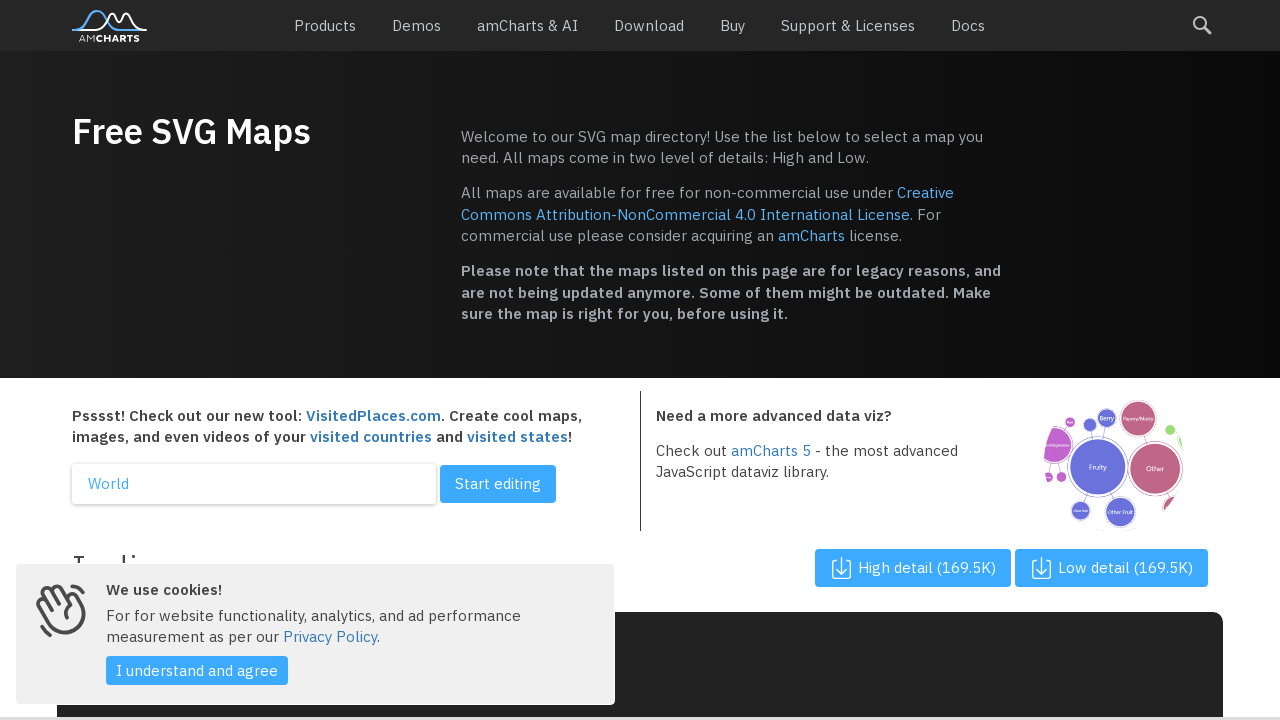